Clicks on the 0-9 link and verifies that all listed programming languages start with a digit

Starting URL: https://www.99-bottles-of-beer.net/abc.html

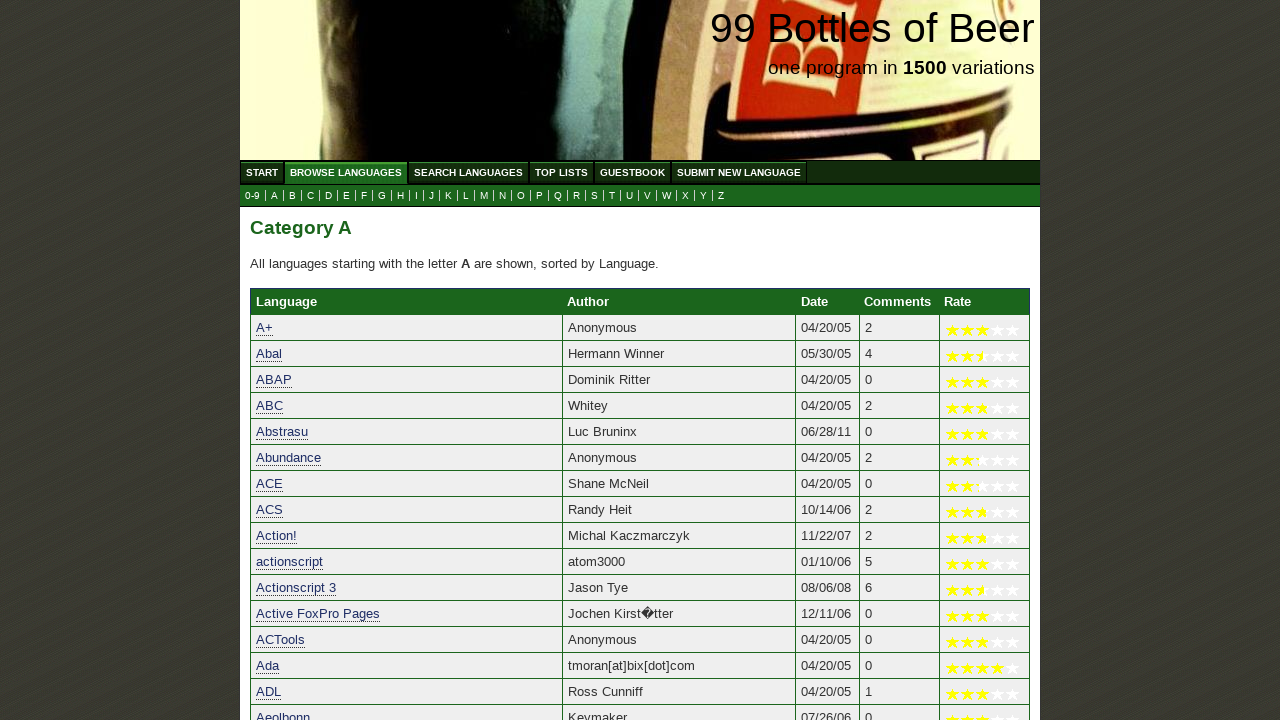

Clicked on the 0-9 link at (252, 196) on a[href='0.html']
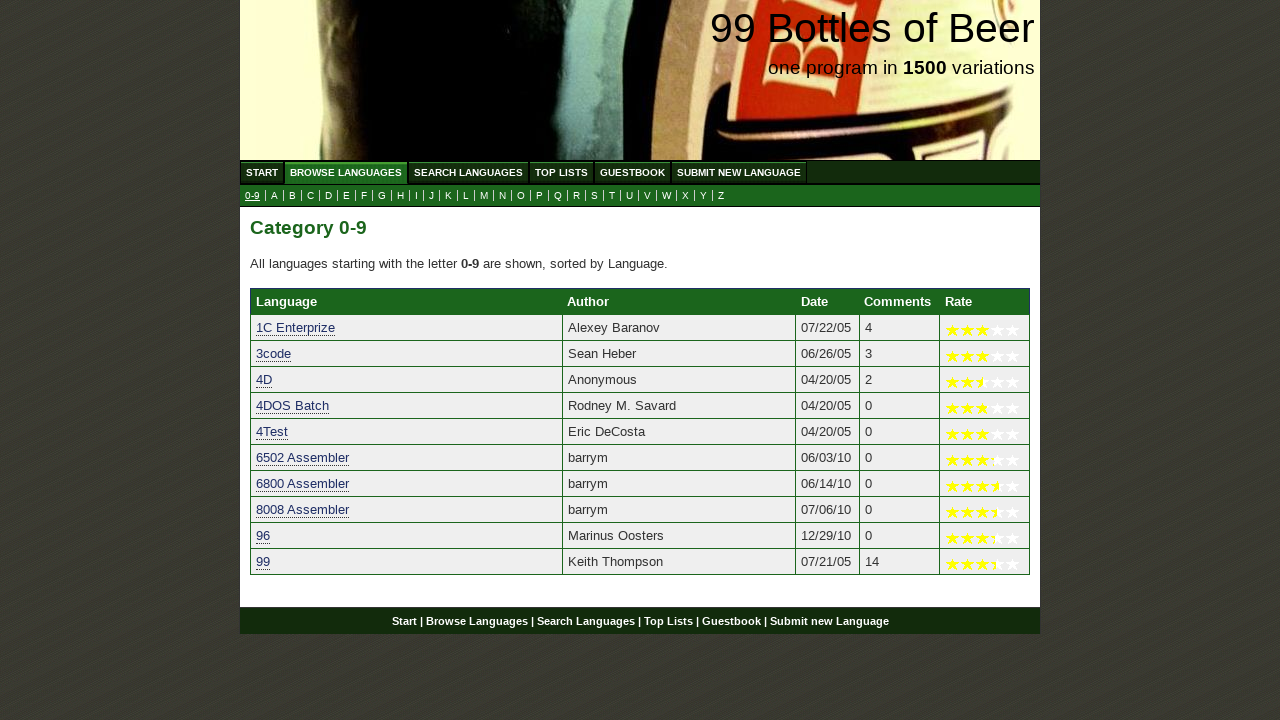

Programming language results loaded
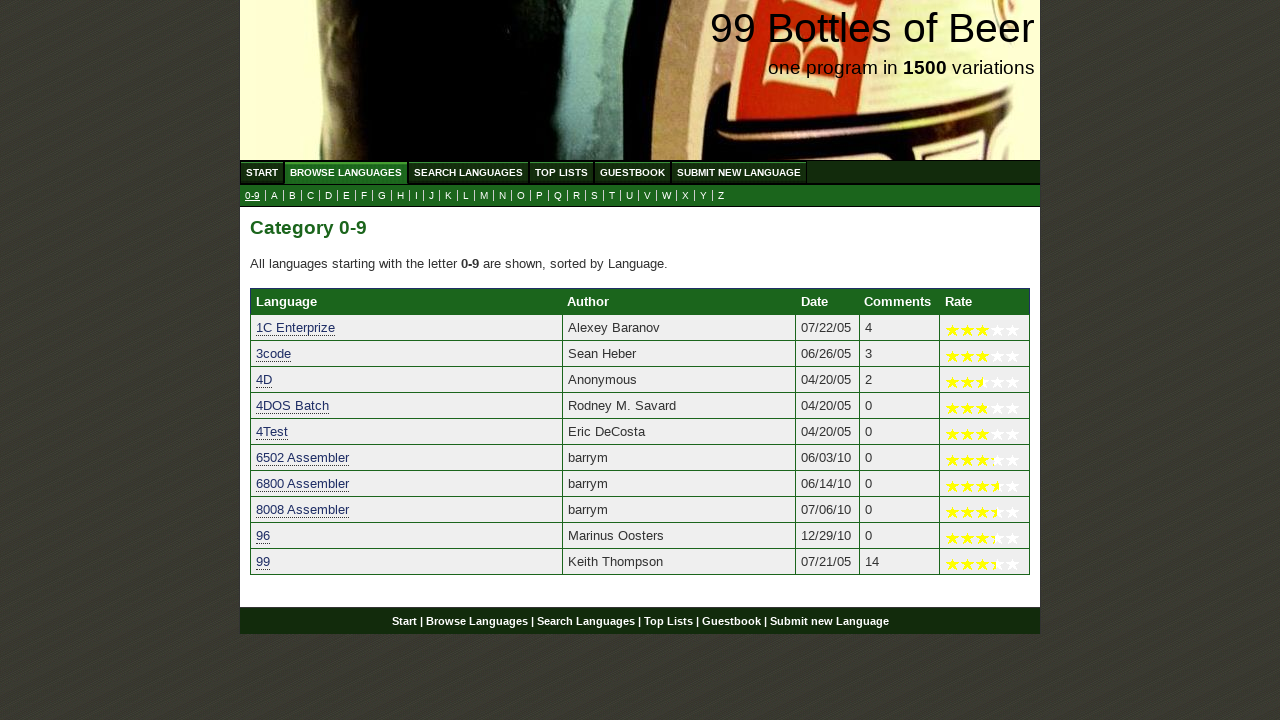

Retrieved all programming language links from results
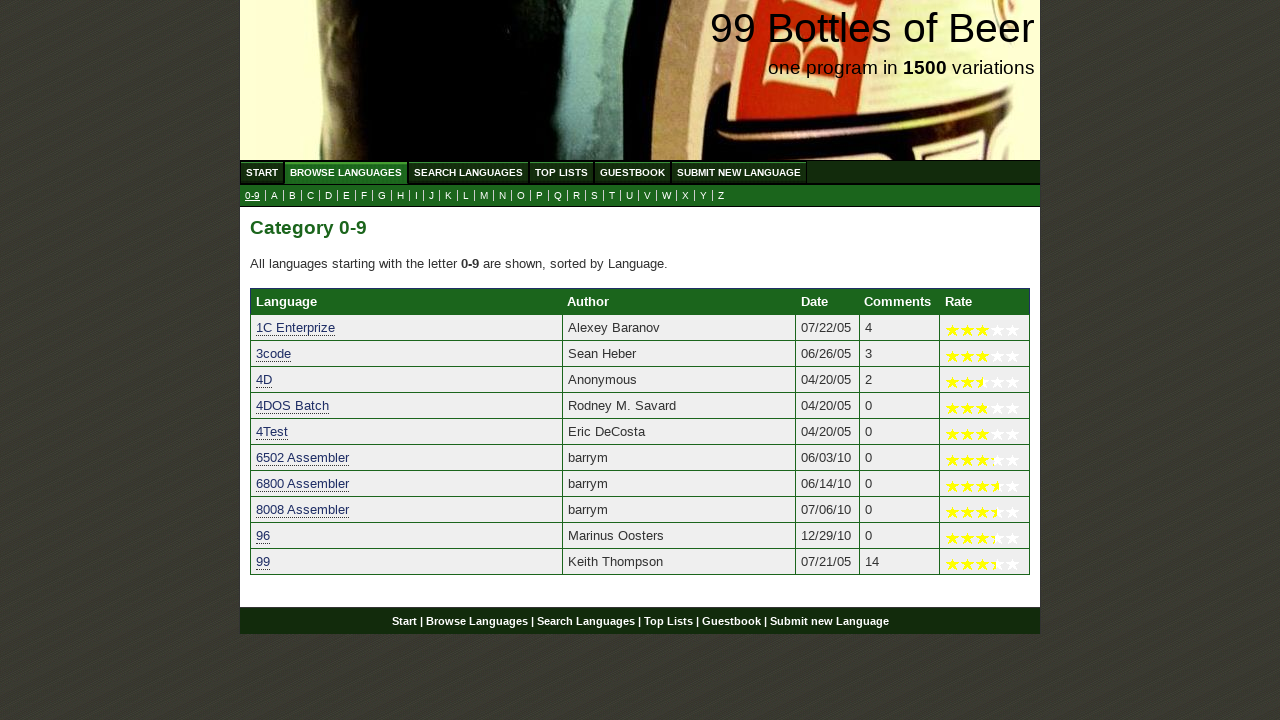

Verified '1C Enterprize' starts with digit '1'
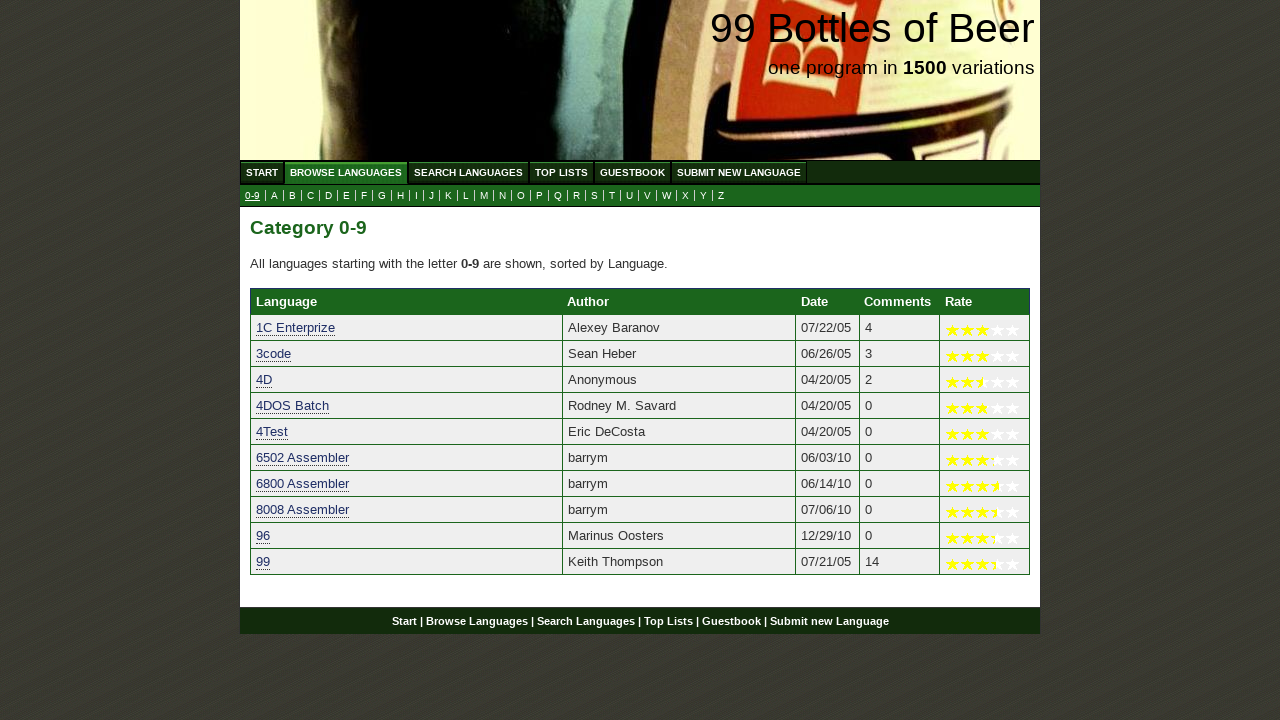

Verified '3code' starts with digit '3'
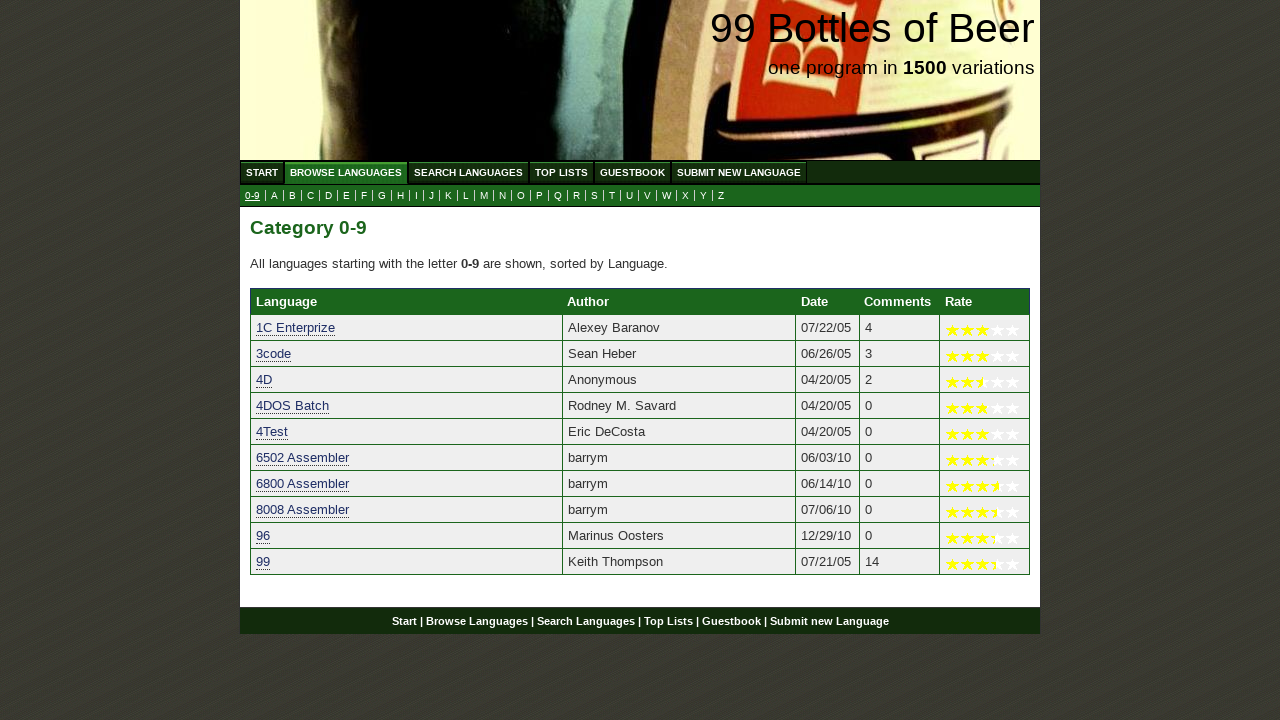

Verified '4D' starts with digit '4'
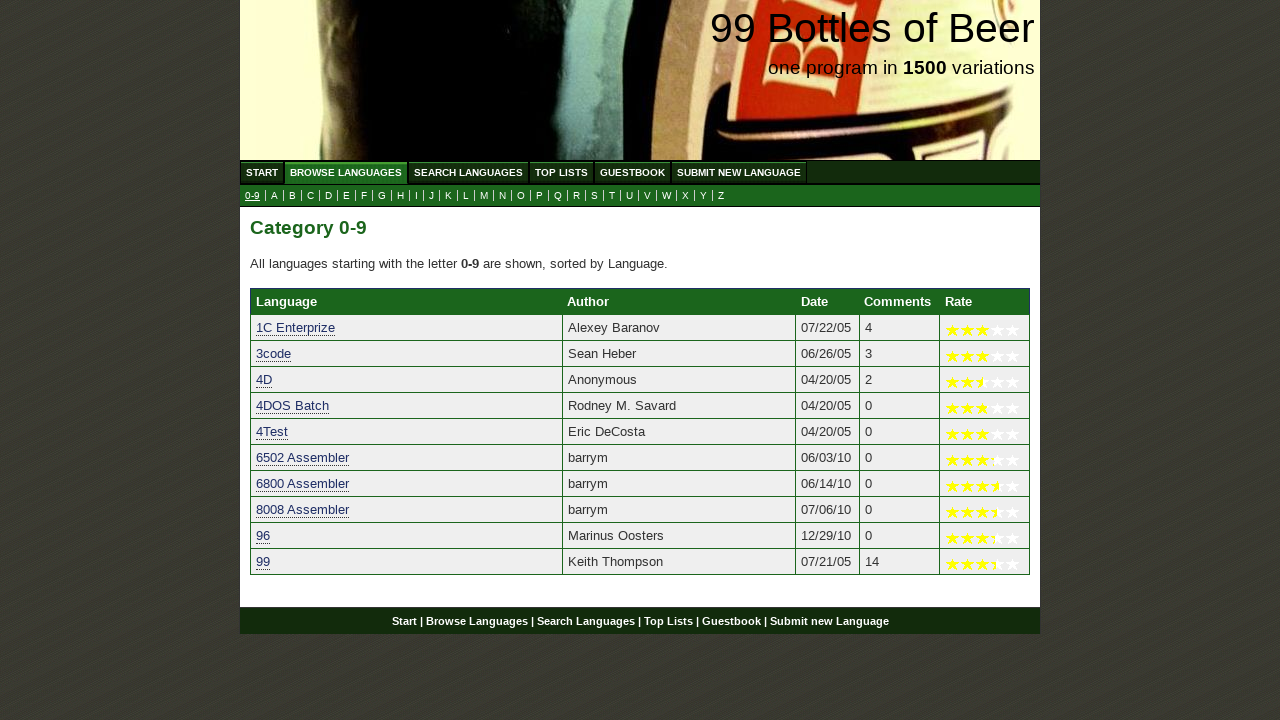

Verified '4DOS Batch' starts with digit '4'
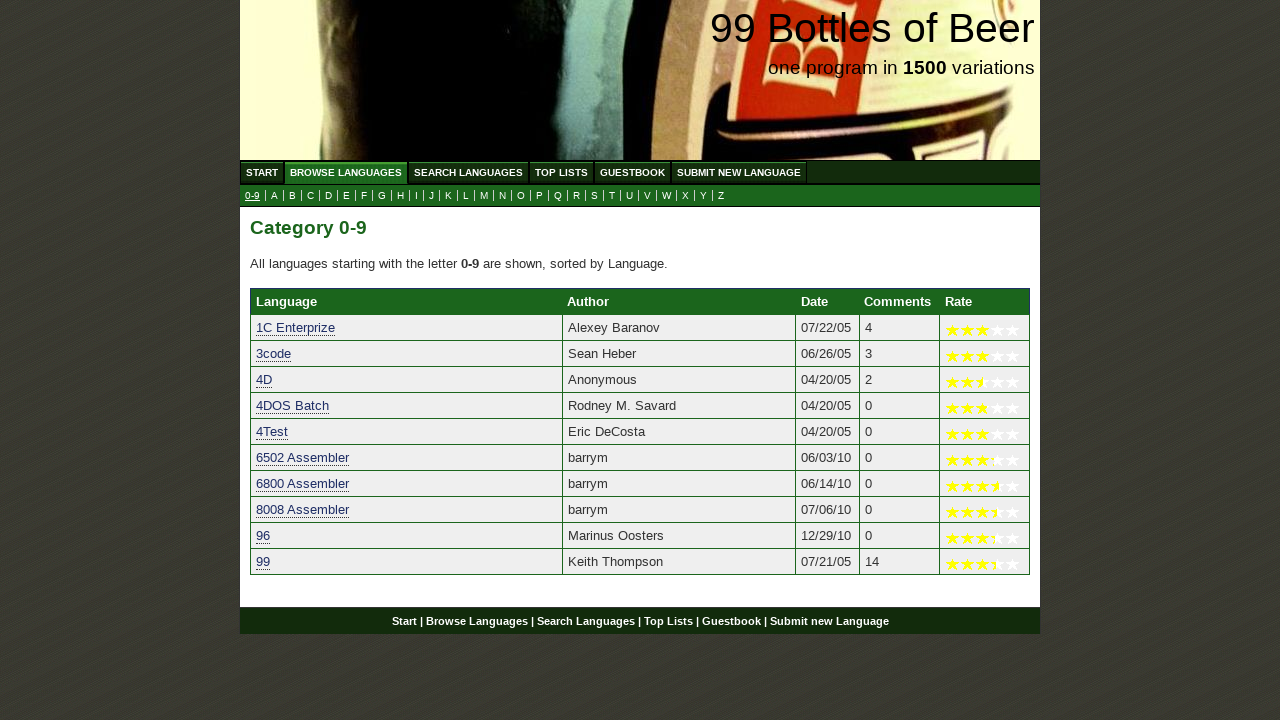

Verified '4Test' starts with digit '4'
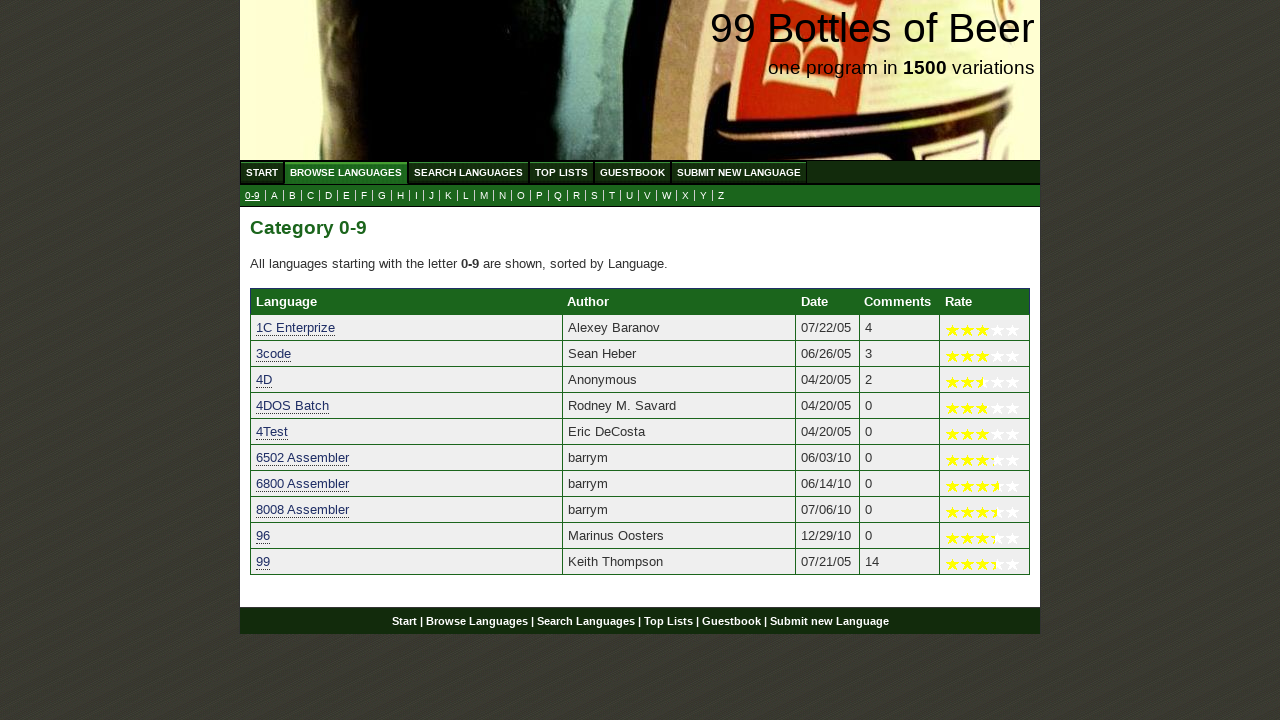

Verified '6502 Assembler' starts with digit '6'
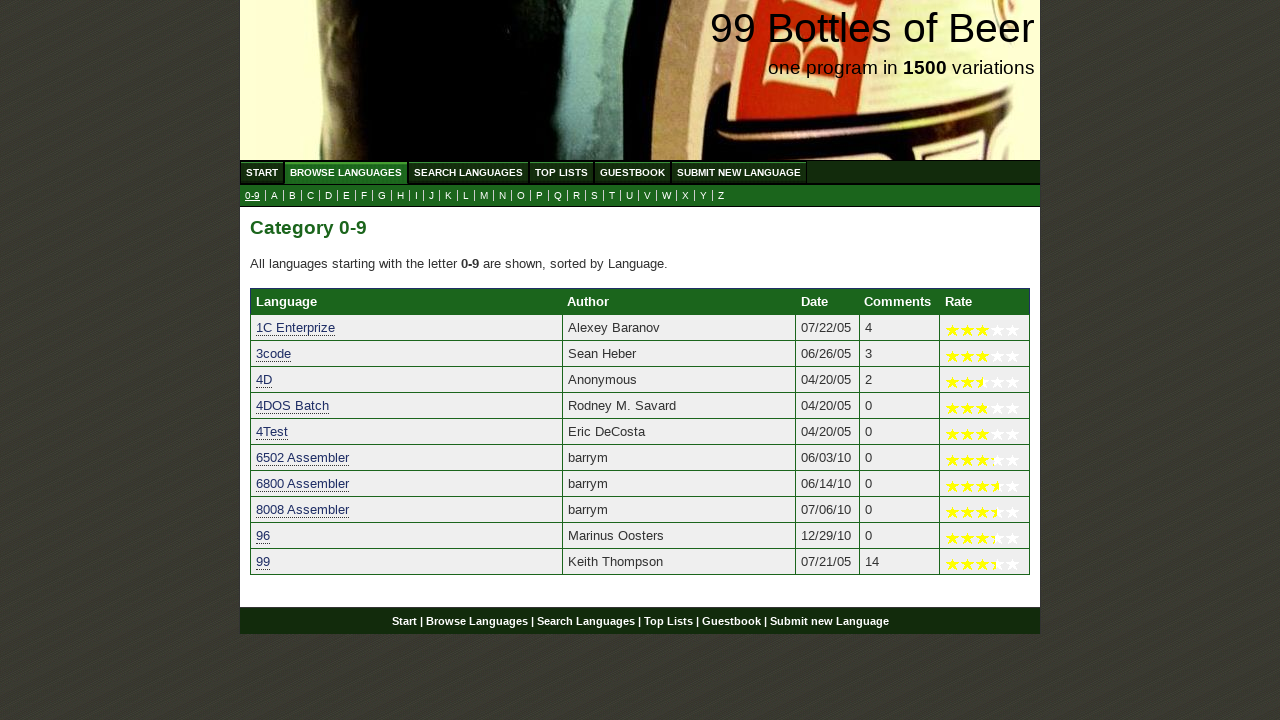

Verified '6800 Assembler' starts with digit '6'
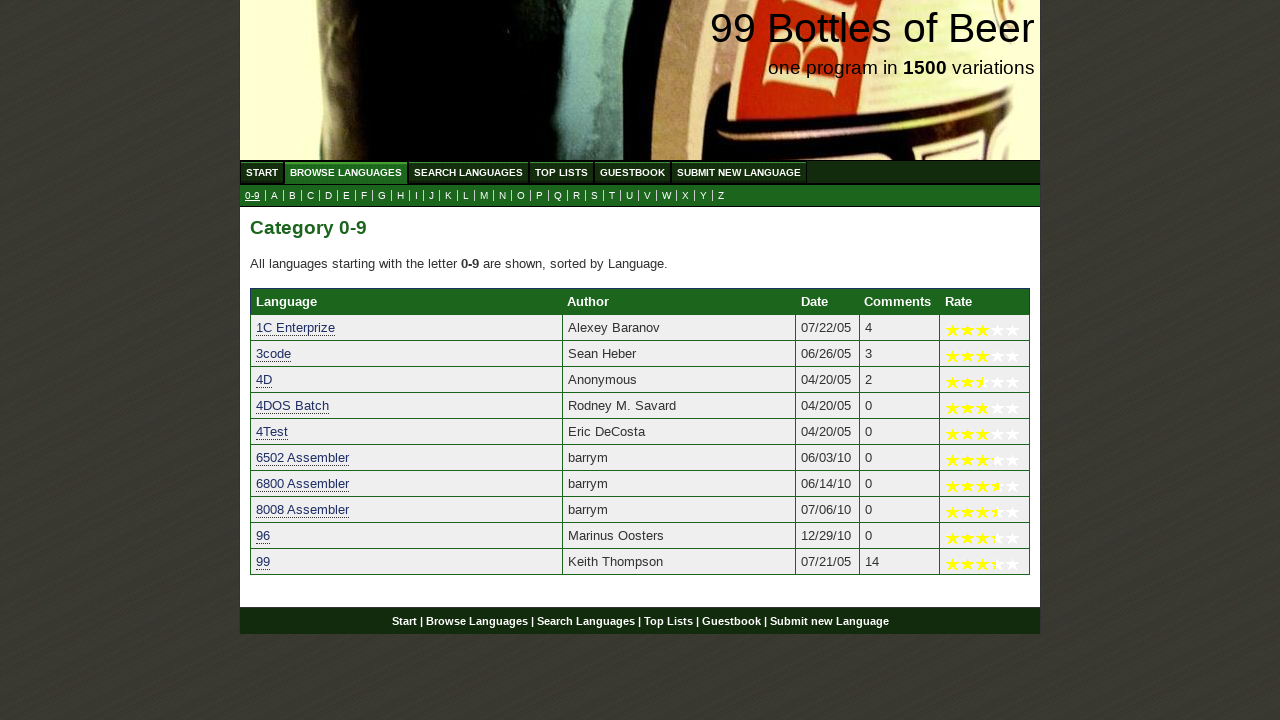

Verified '8008 Assembler' starts with digit '8'
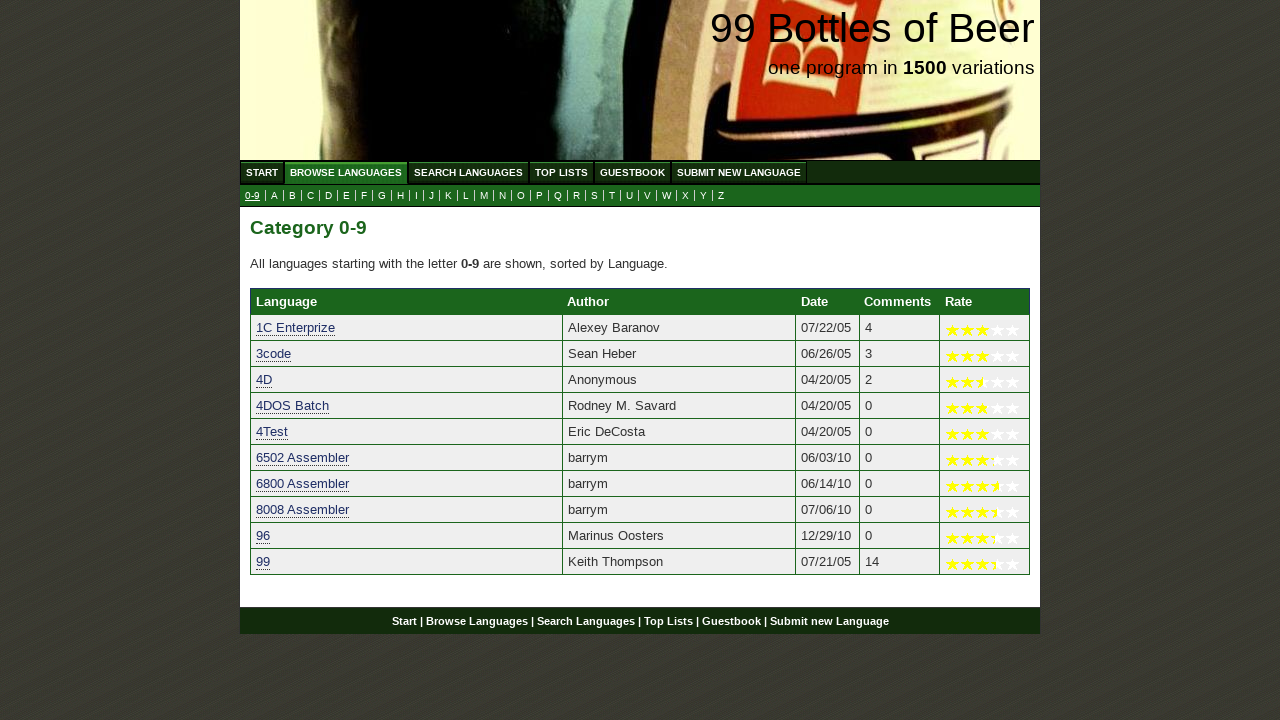

Verified '96' starts with digit '9'
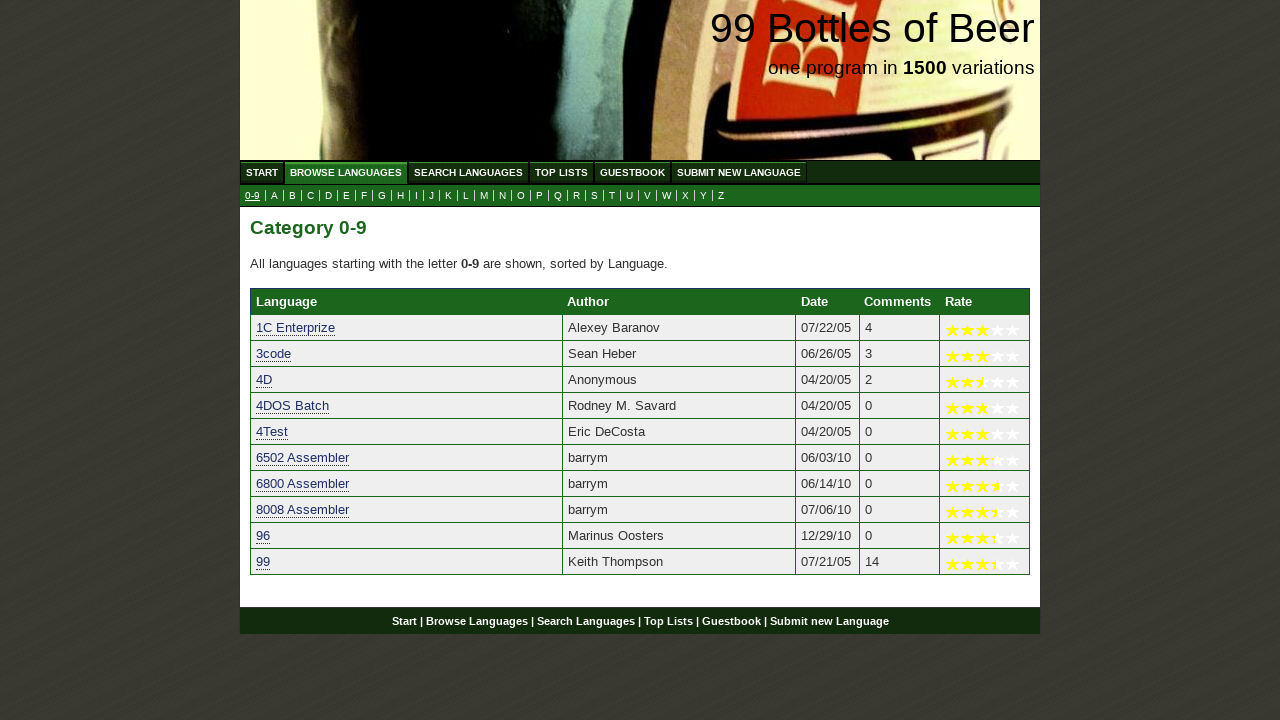

Verified '99' starts with digit '9'
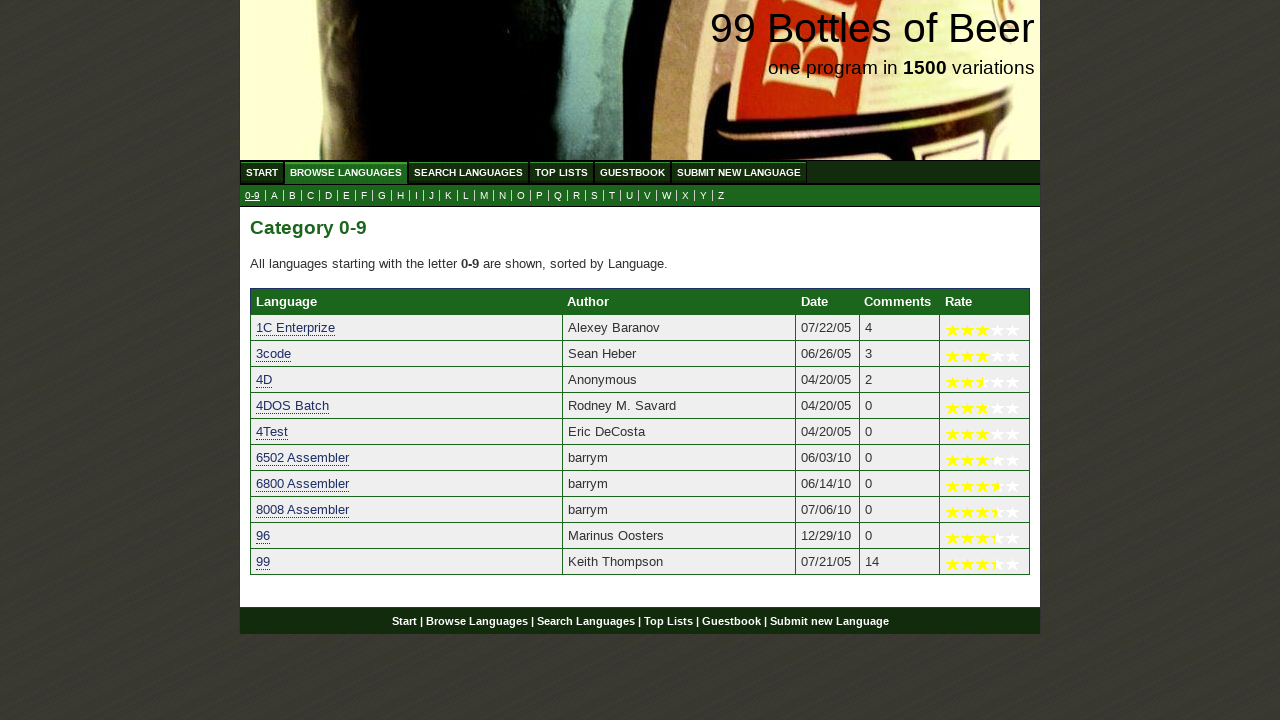

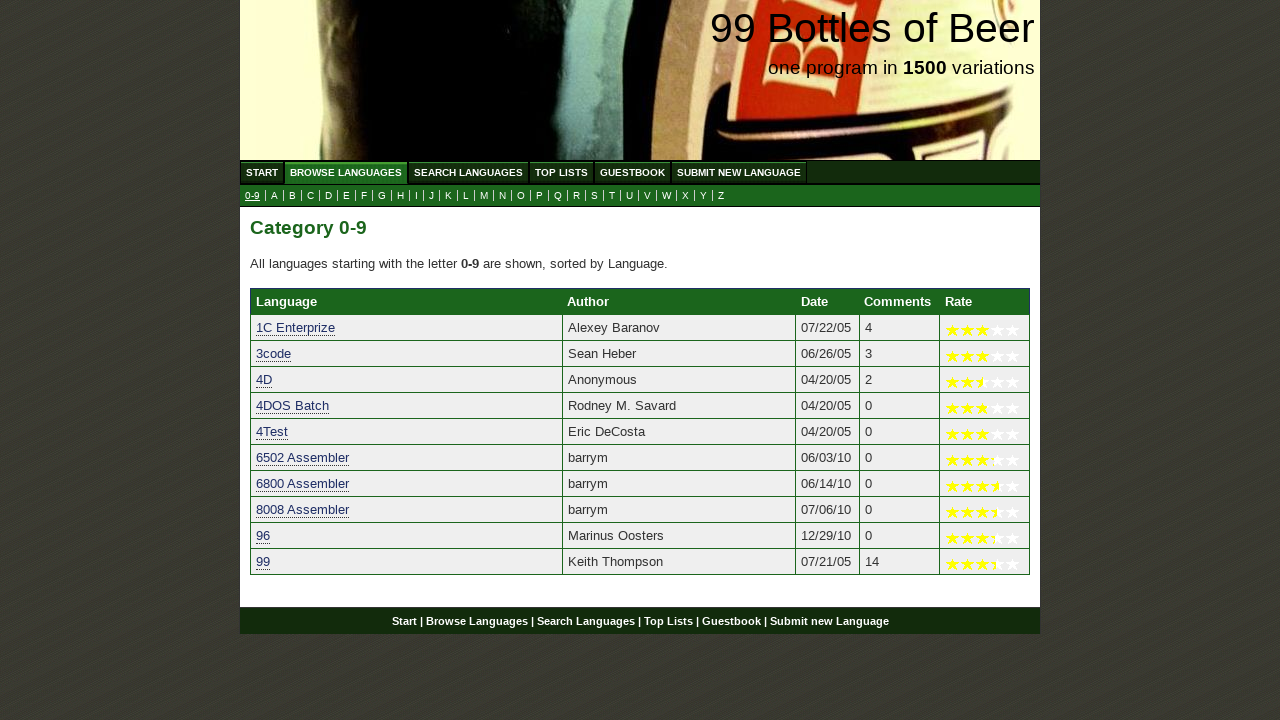